Solves a math captcha by extracting a value, calculating the result using a logarithm formula, and submitting the form with the answer along with checkbox and radio button selections

Starting URL: http://suninjuly.github.io/math.html

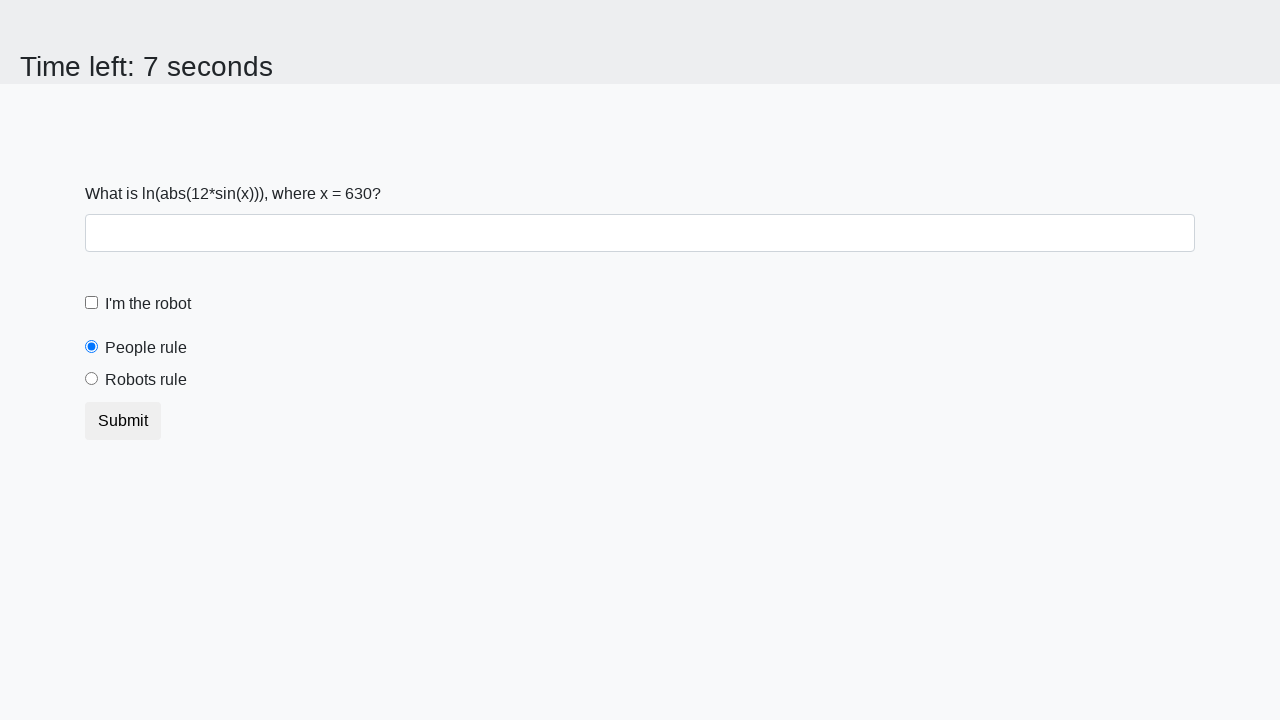

Located the input value span element
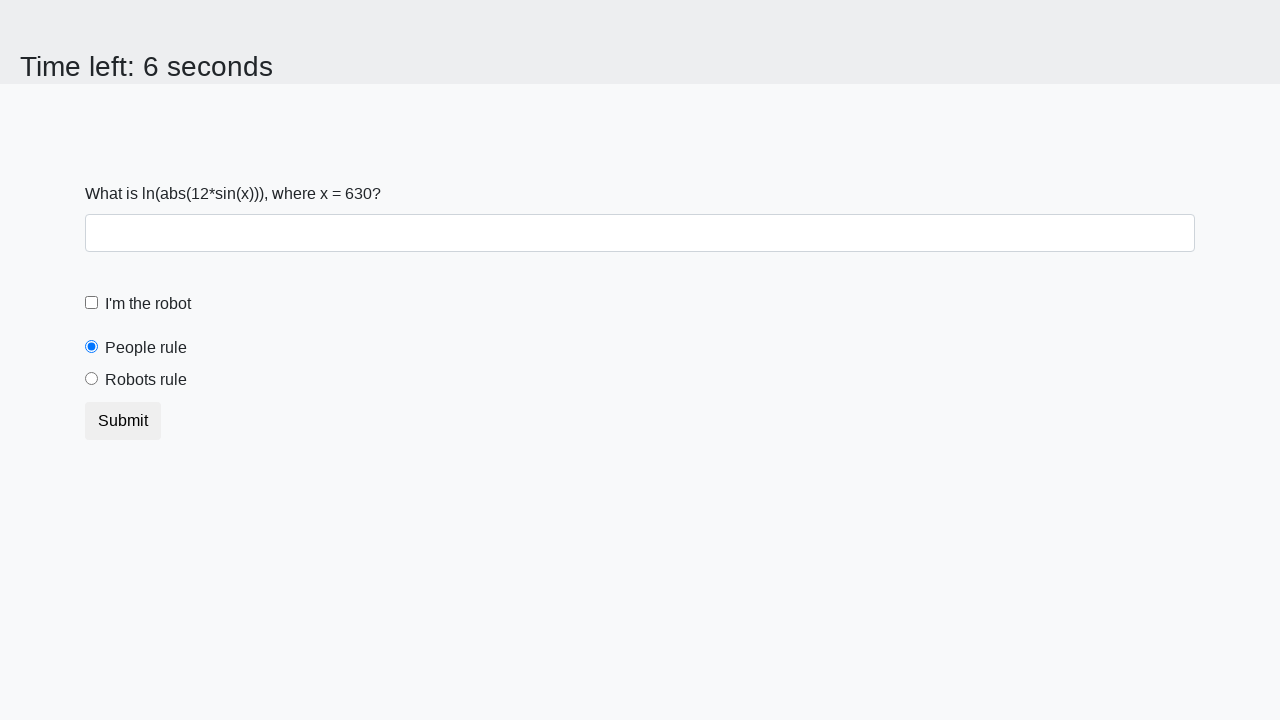

Extracted math value from page: 630
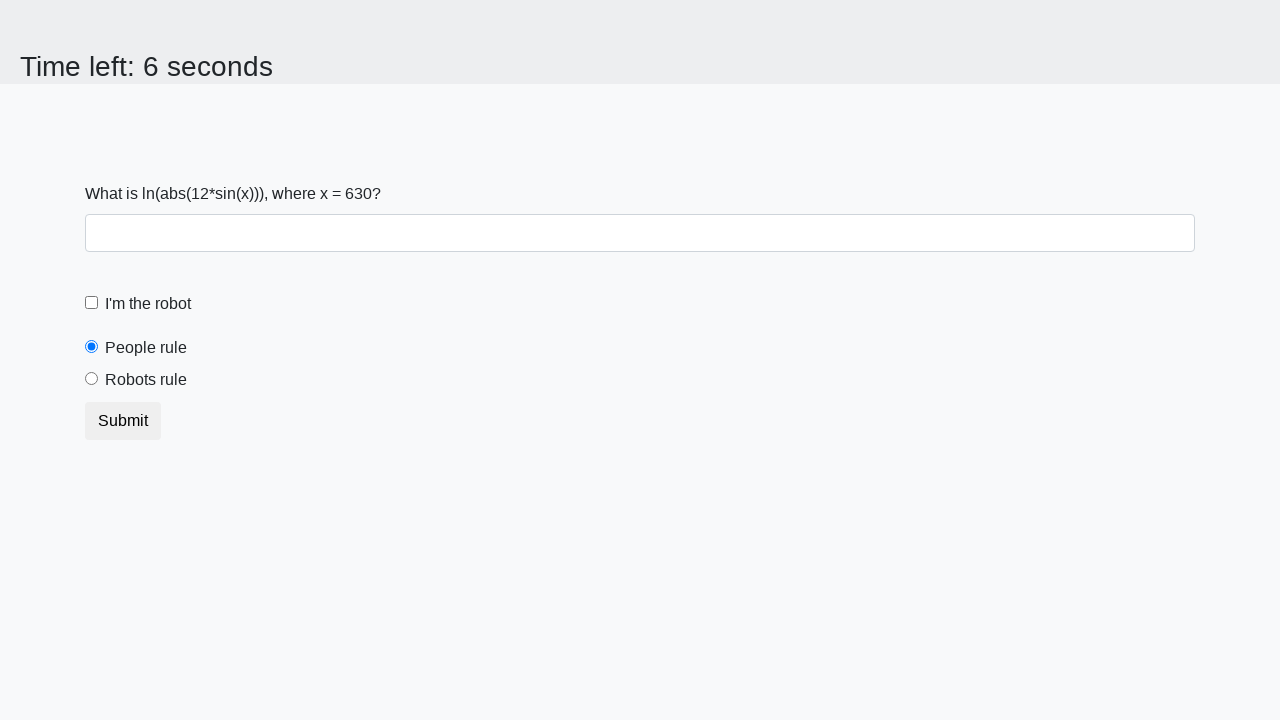

Calculated logarithm result: 2.4787698551365
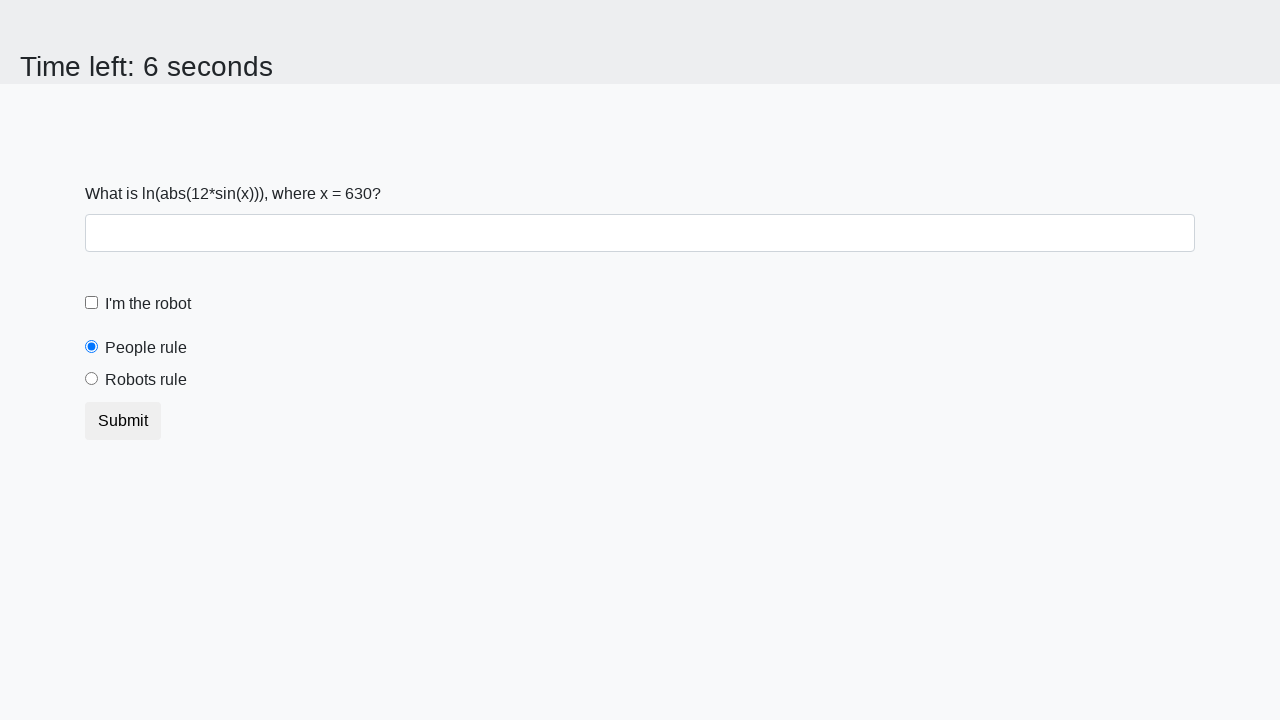

Filled answer field with calculated value: 2.4787698551365 on #answer
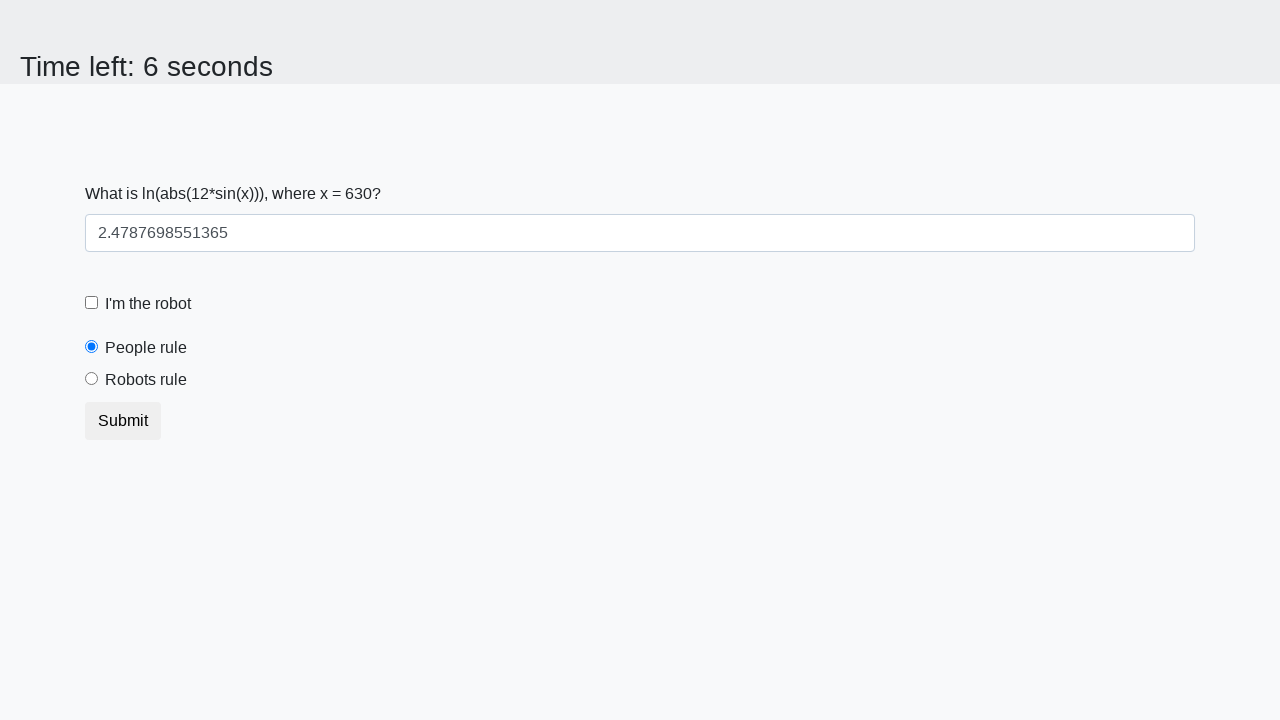

Clicked the robot checkbox at (92, 303) on #robotCheckbox
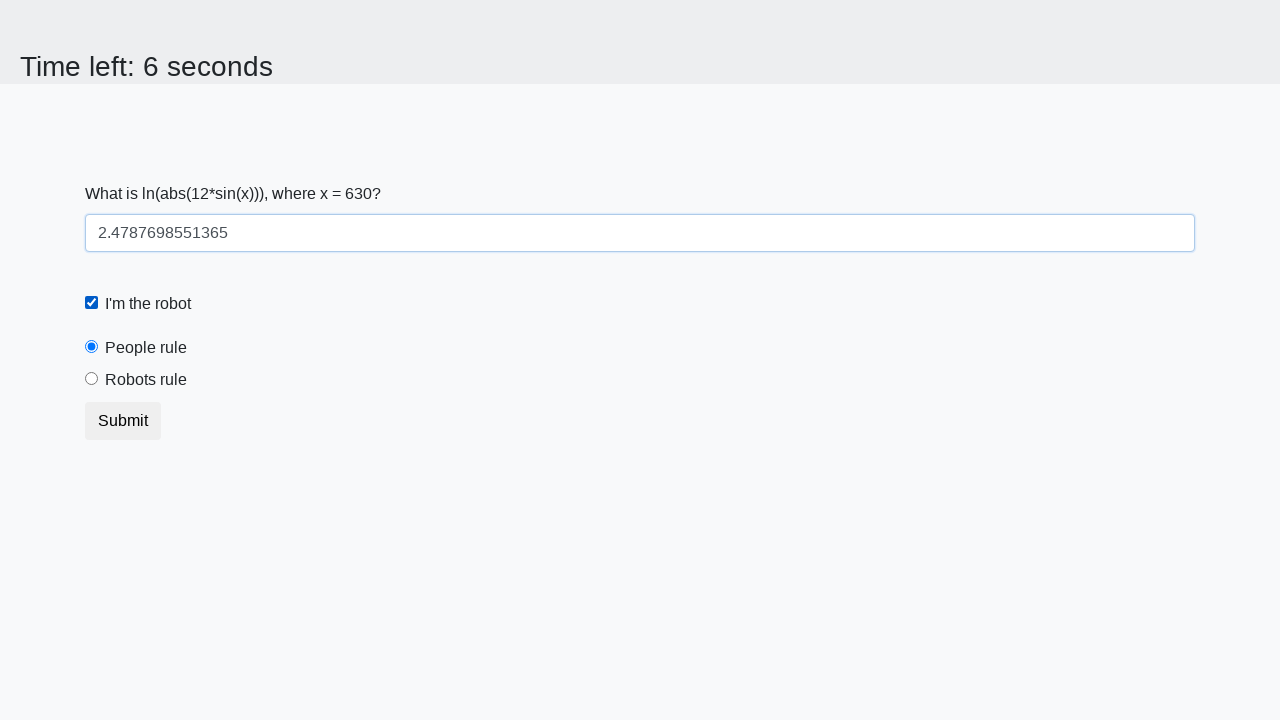

Selected the robots rule radio button at (92, 379) on #robotsRule
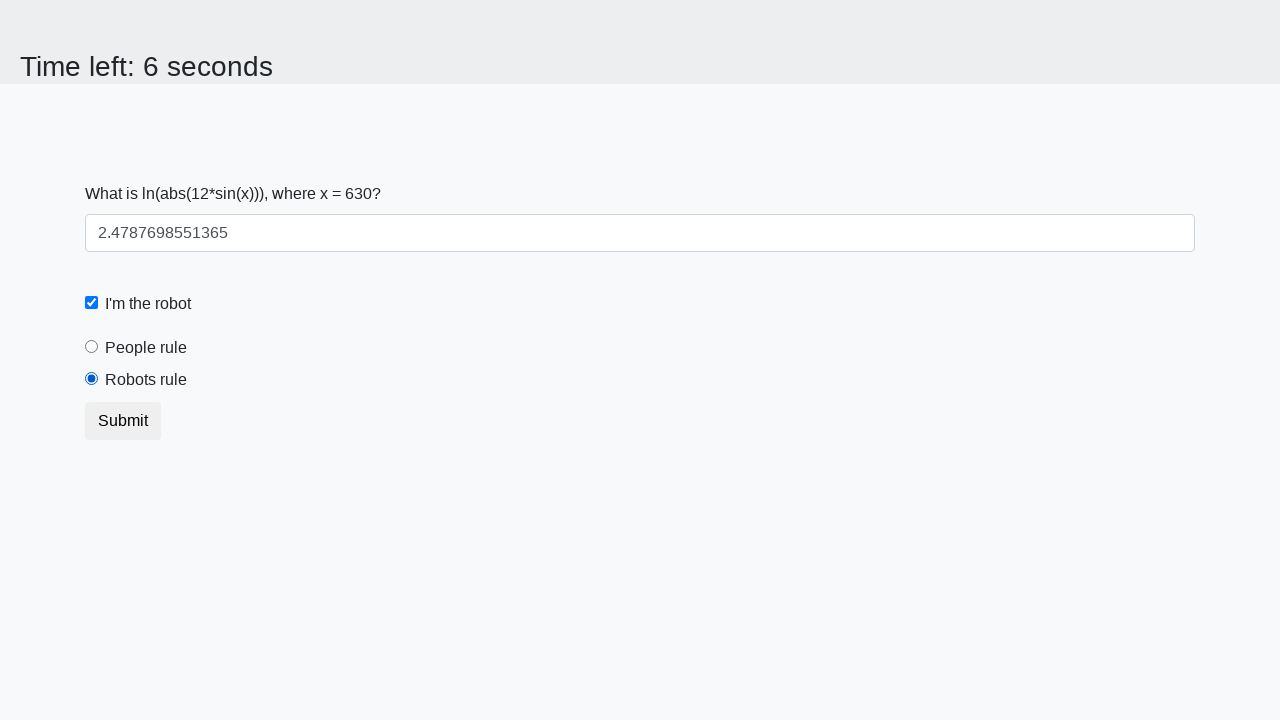

Clicked the submit button at (123, 421) on .btn
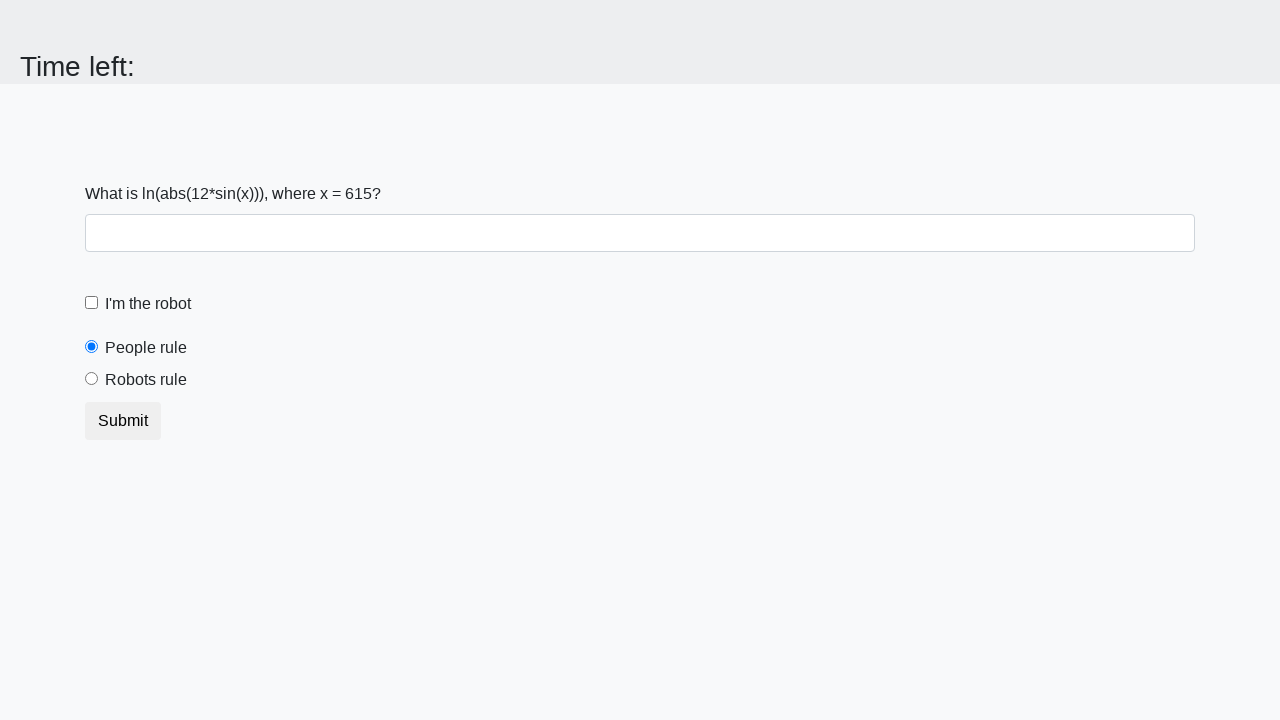

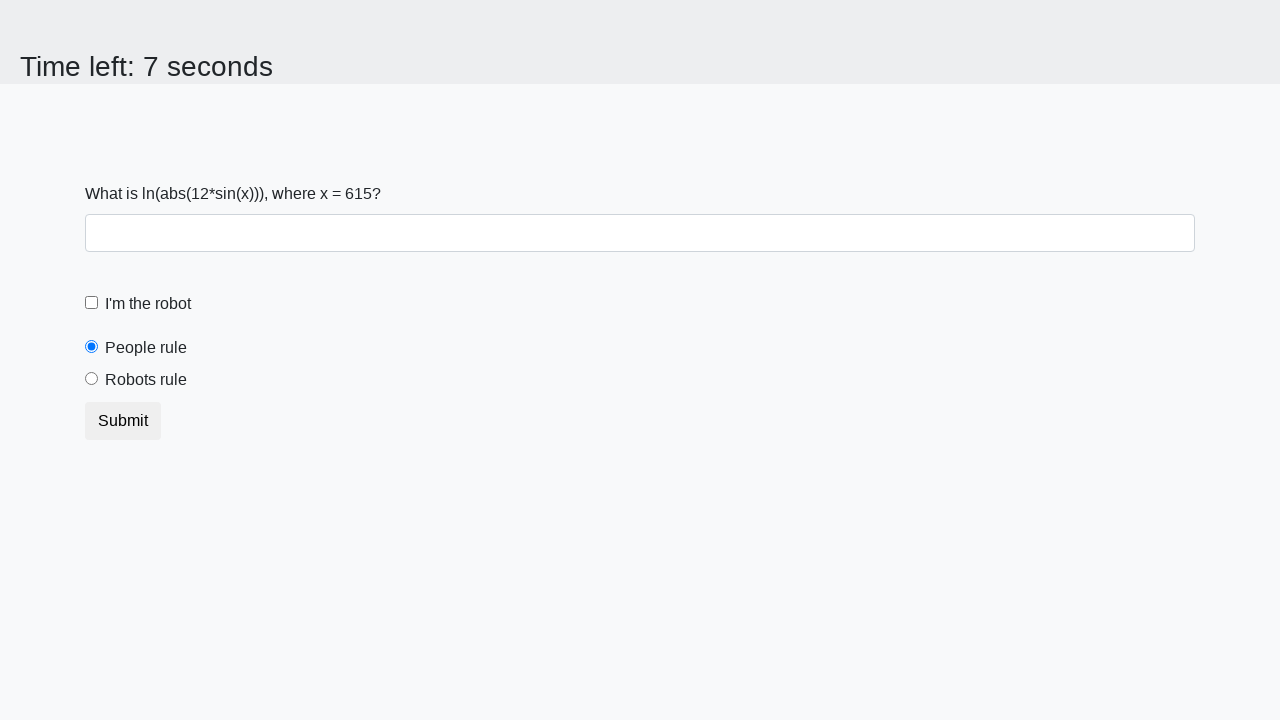